Tests highlighting an element on the page by finding an element by ID and applying a temporary red dashed border style using JavaScript to visually identify it.

Starting URL: http://the-internet.herokuapp.com/large

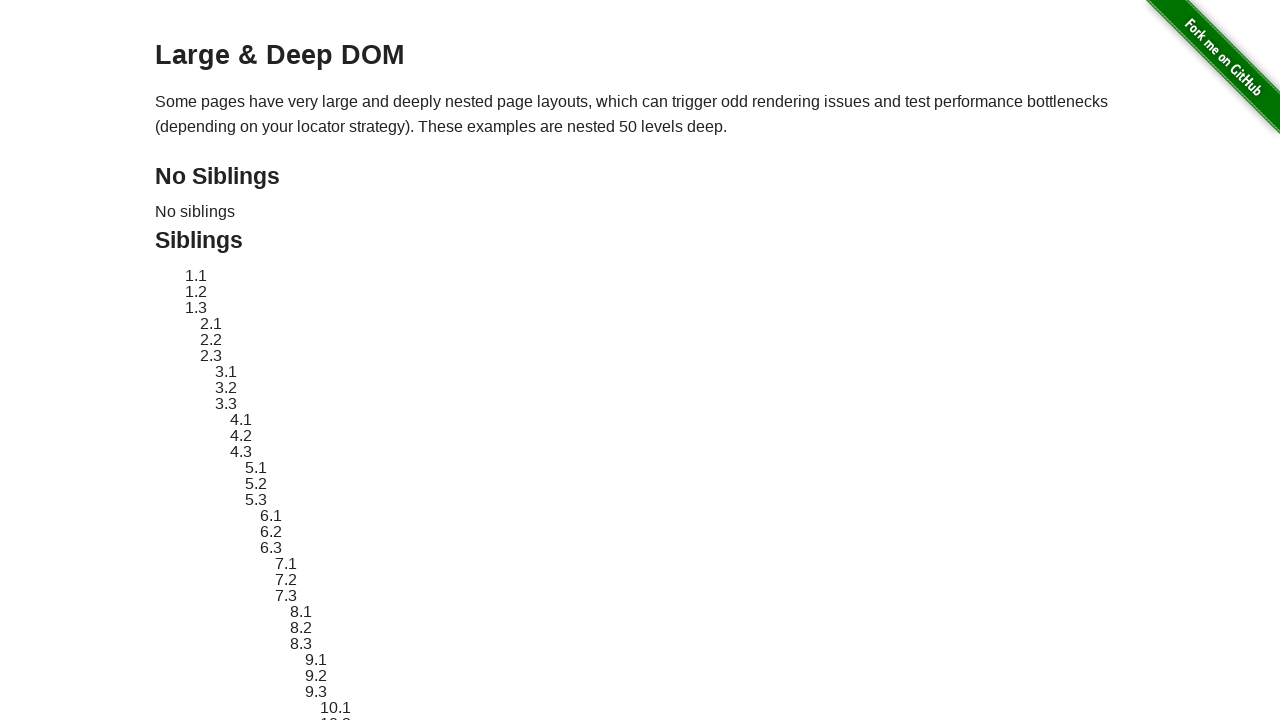

Located element with ID 'sibling-2.3'
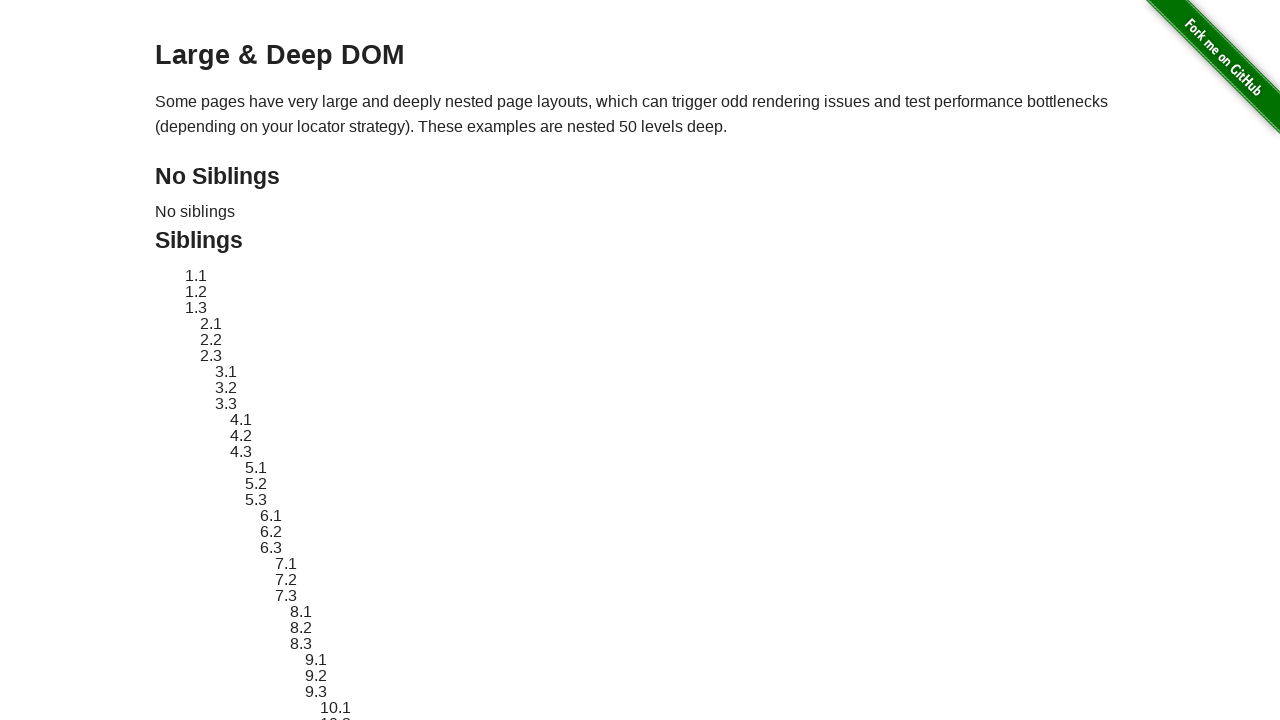

Retrieved original style attribute from element
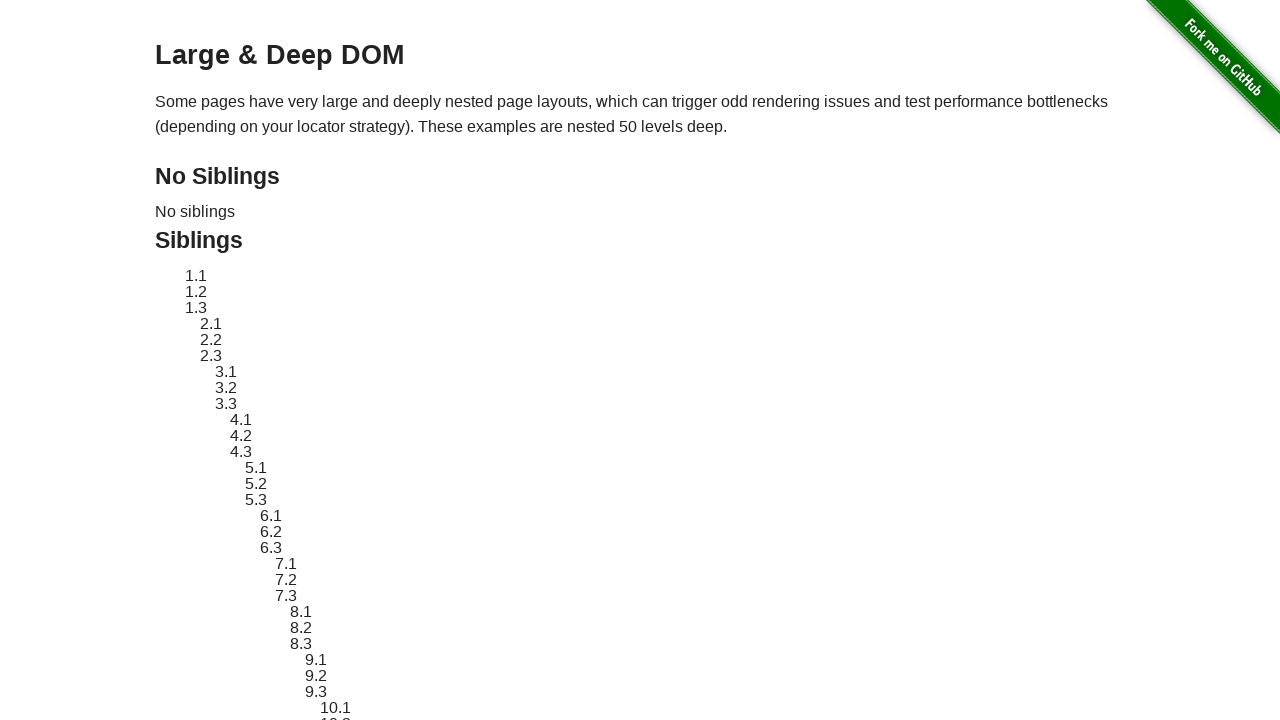

Applied red dashed border highlight to element
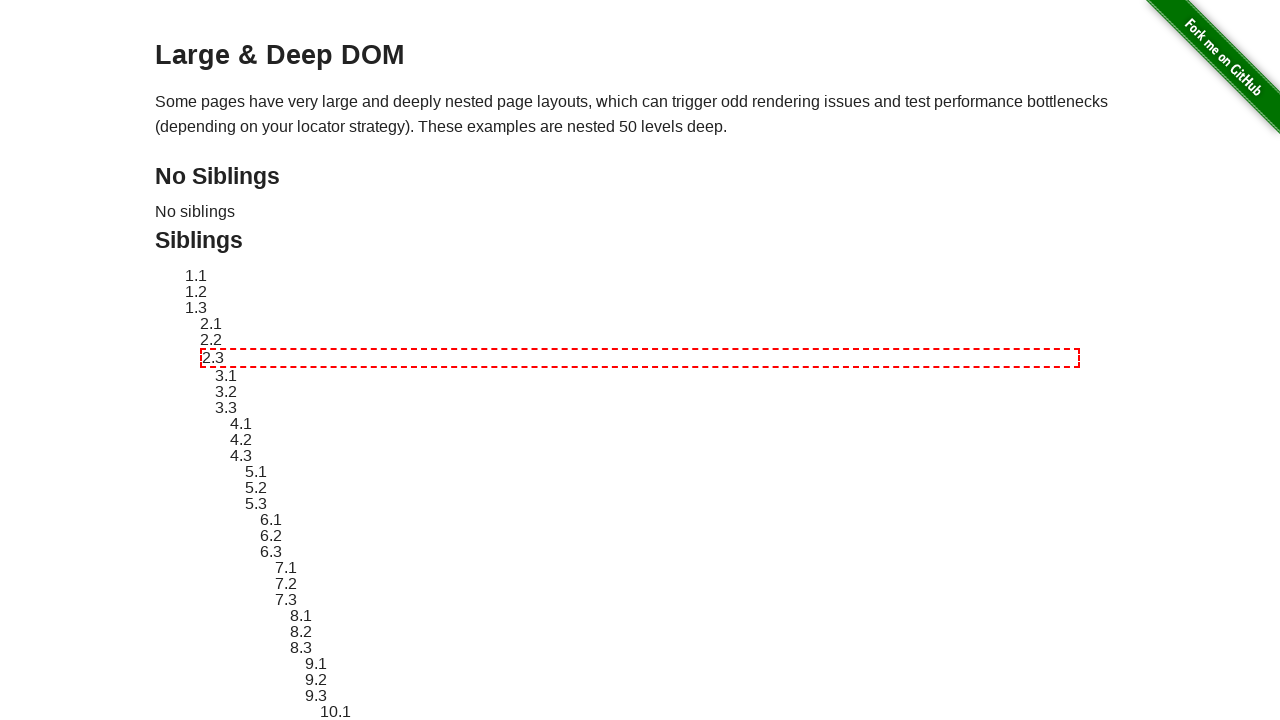

Waited 3 seconds to visually observe the highlight
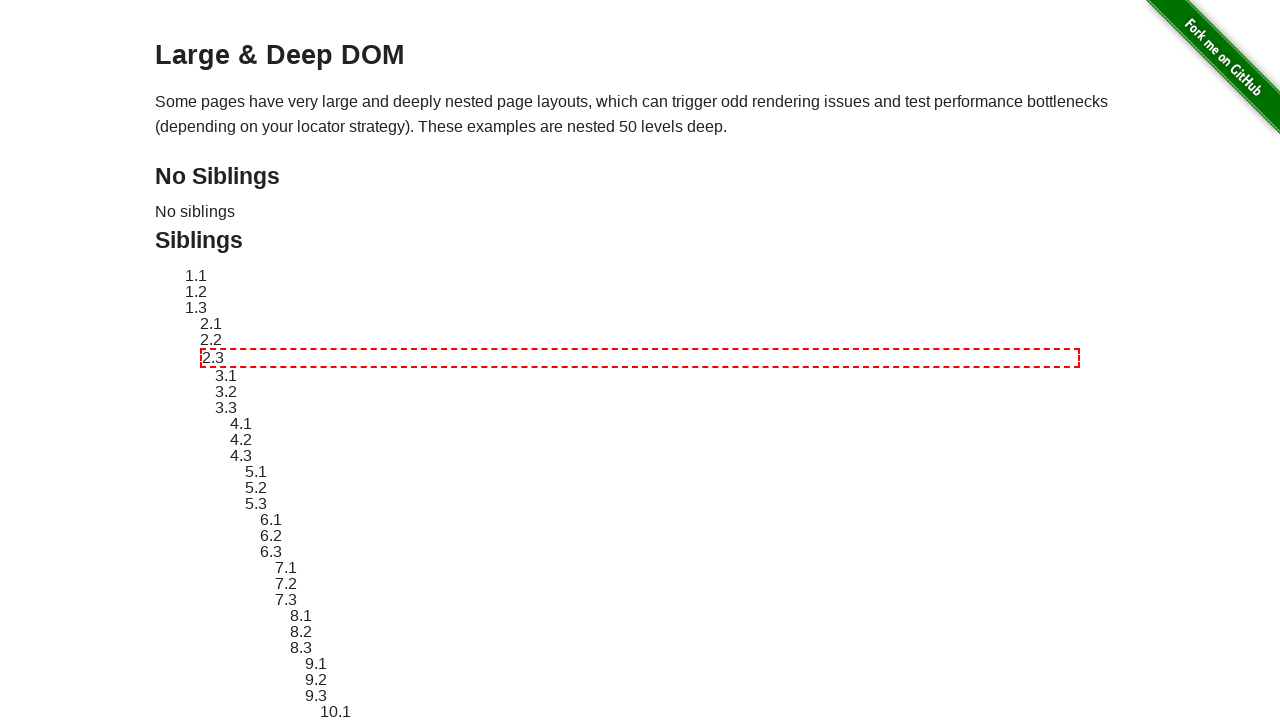

Reverted element style to original state
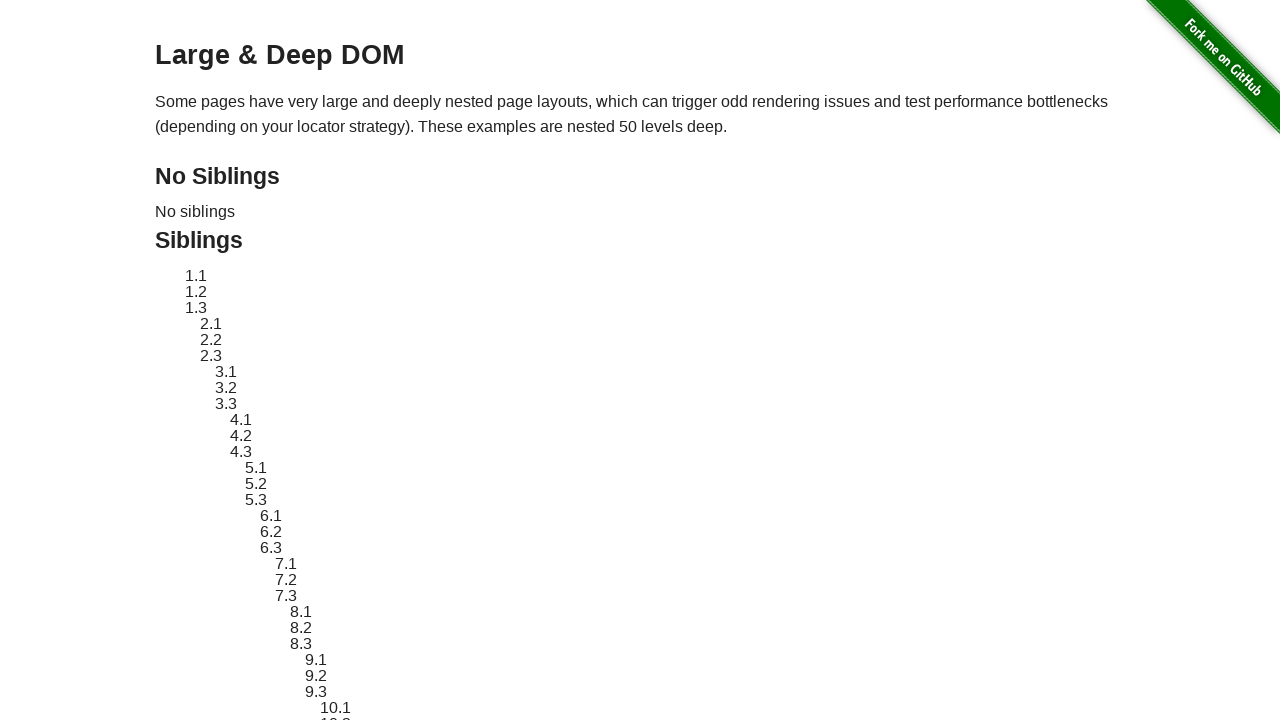

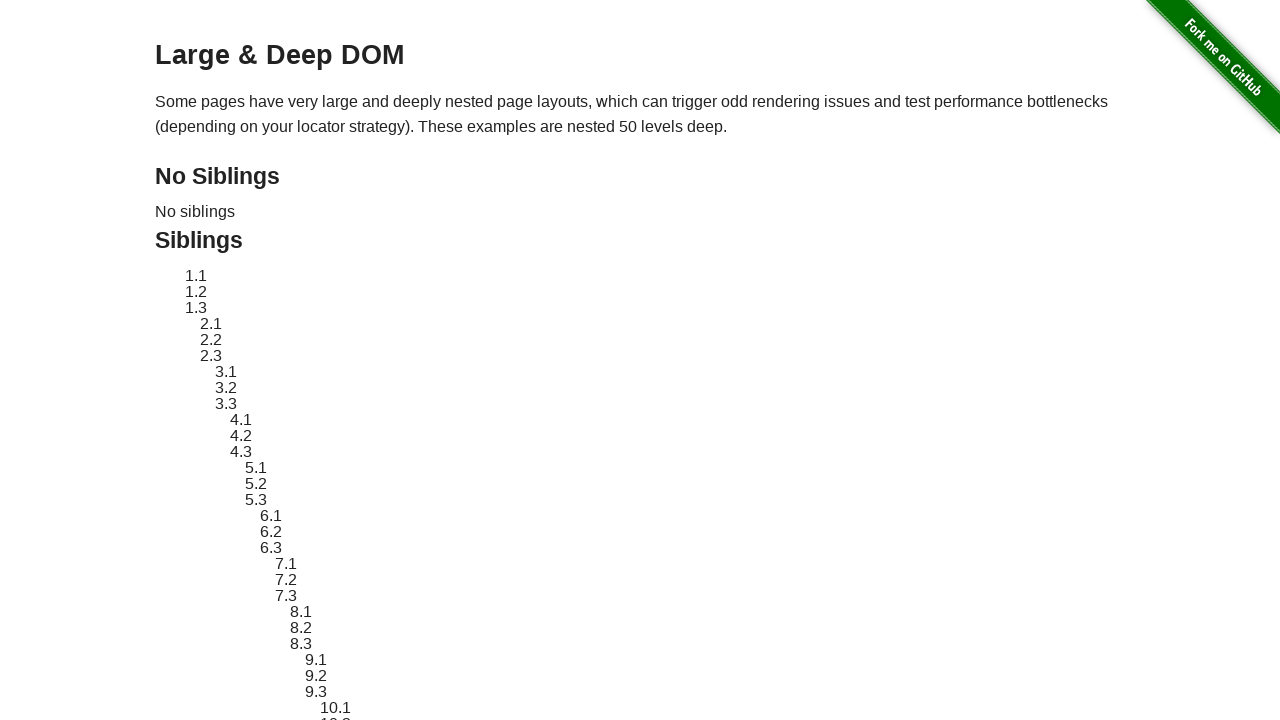